Tests keyboard key press functionality by sending SPACE and TAB keys to the page and verifying the displayed result text updates accordingly

Starting URL: http://the-internet.herokuapp.com/key_presses

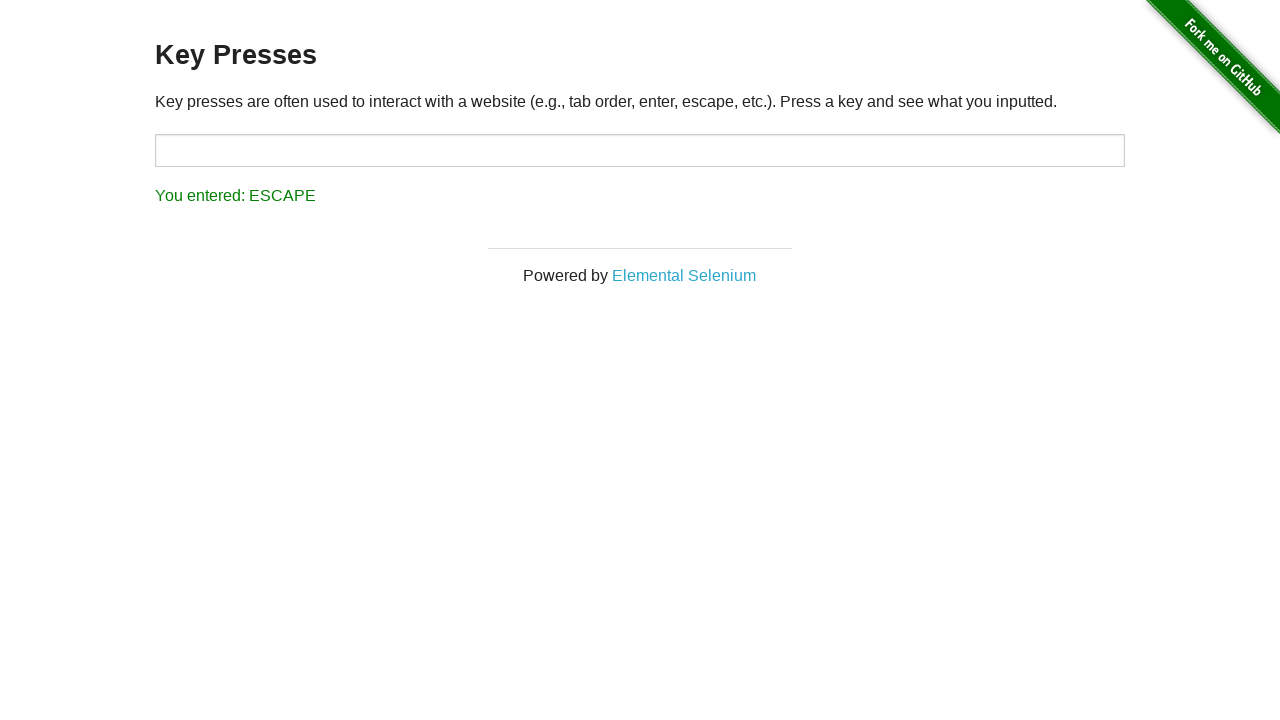

Pressed SPACE key on the example element on .example
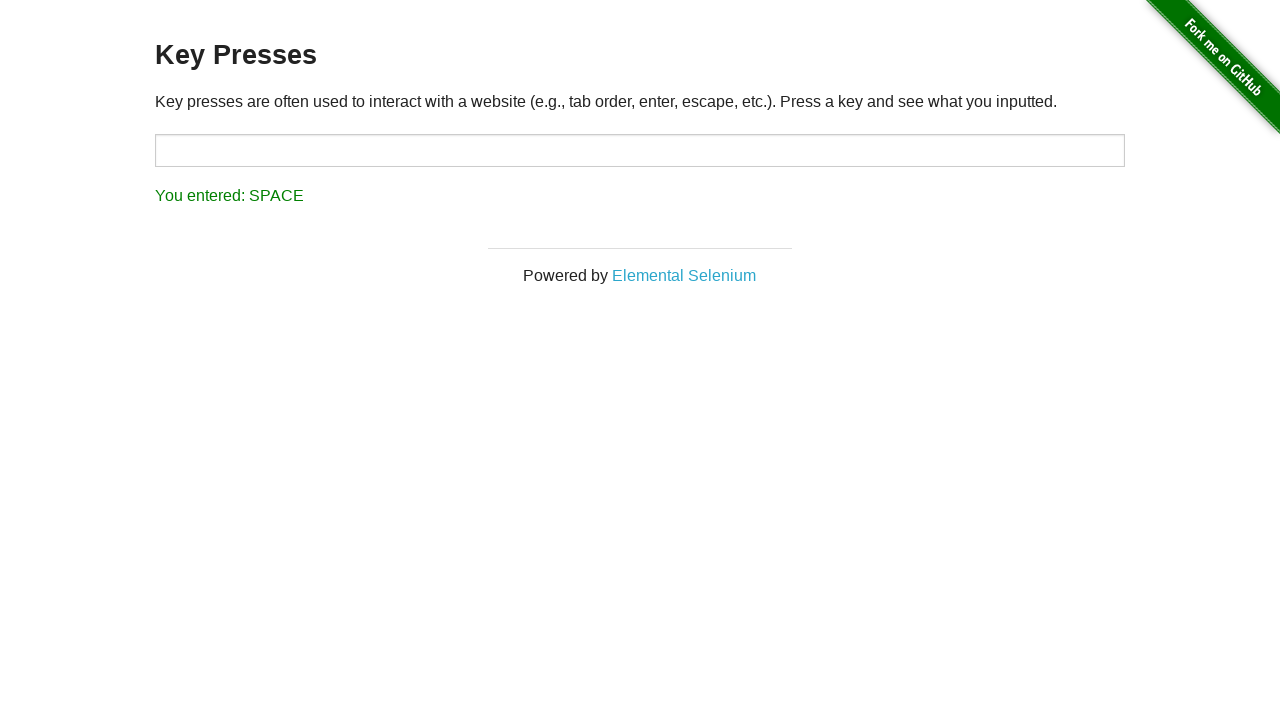

Result element loaded after SPACE key press
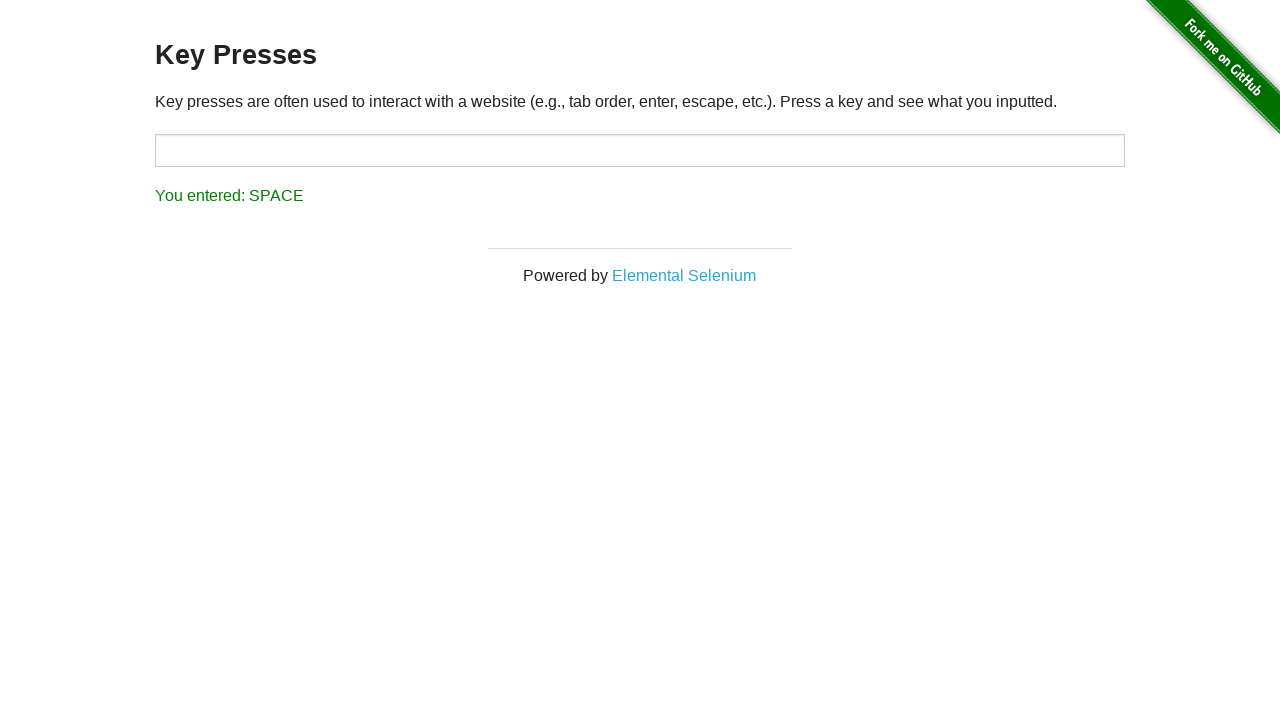

Verified result text shows 'You entered: SPACE'
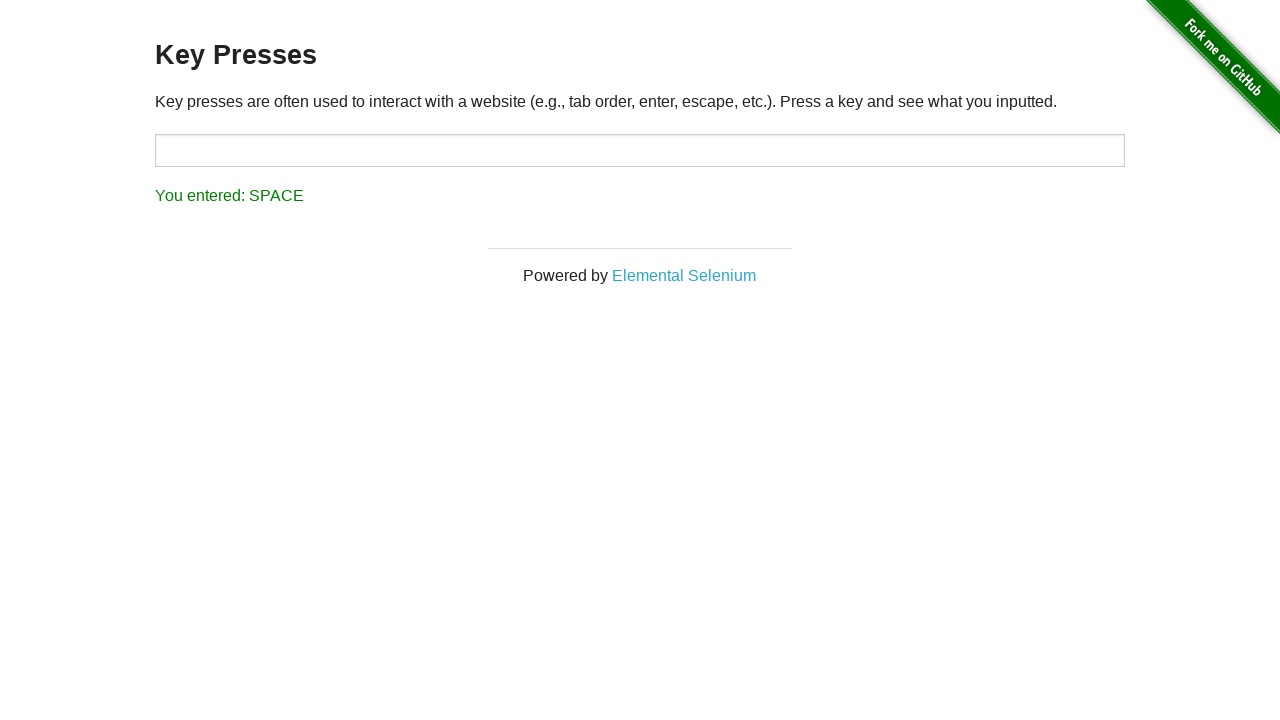

Pressed TAB key on the focused element
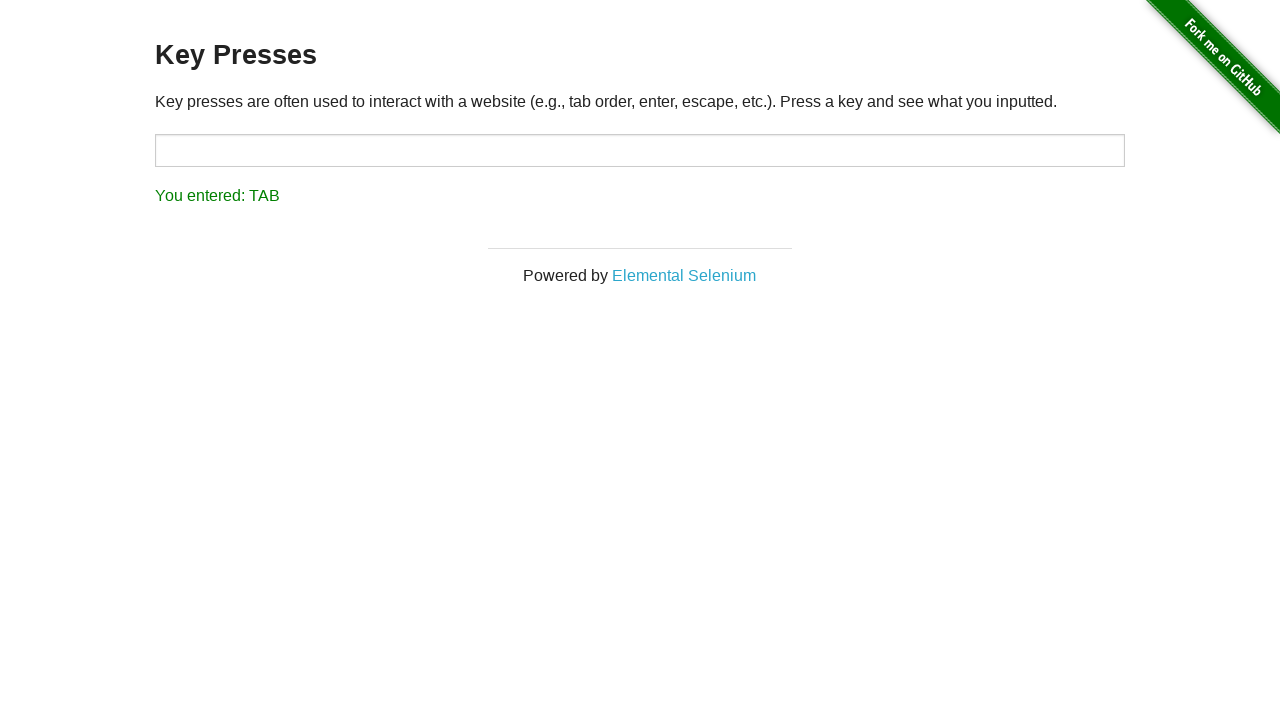

Verified result text shows 'You entered: TAB'
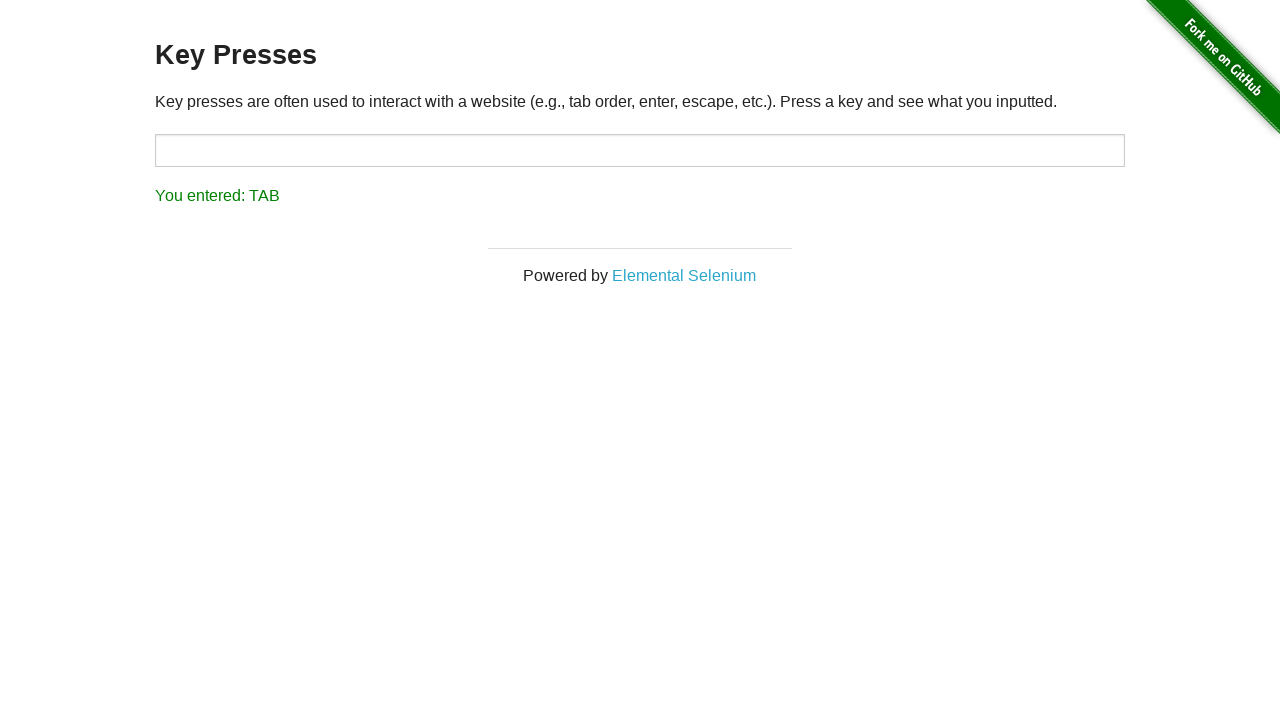

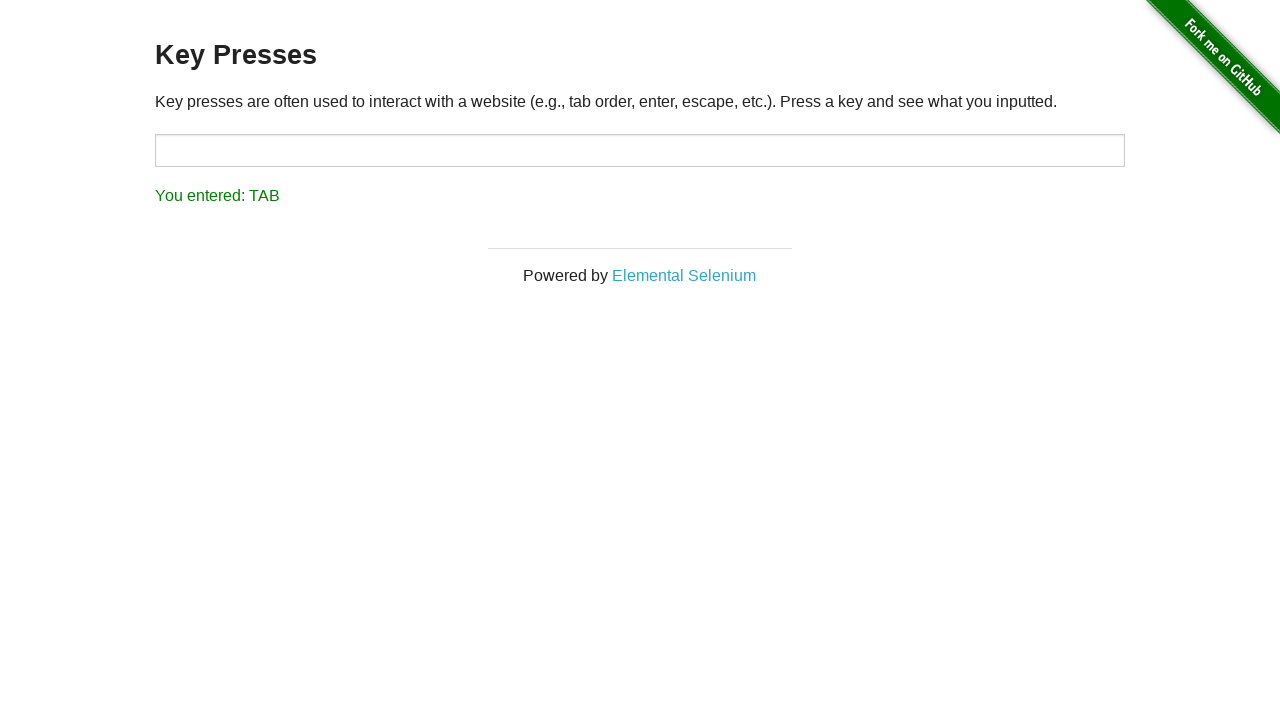